Navigates to the Chicago Cubs schedule page on ESPN and waits for the schedule table to load

Starting URL: https://www.espn.com/mlb/team/schedule/_/name/chc/chicago-cubs

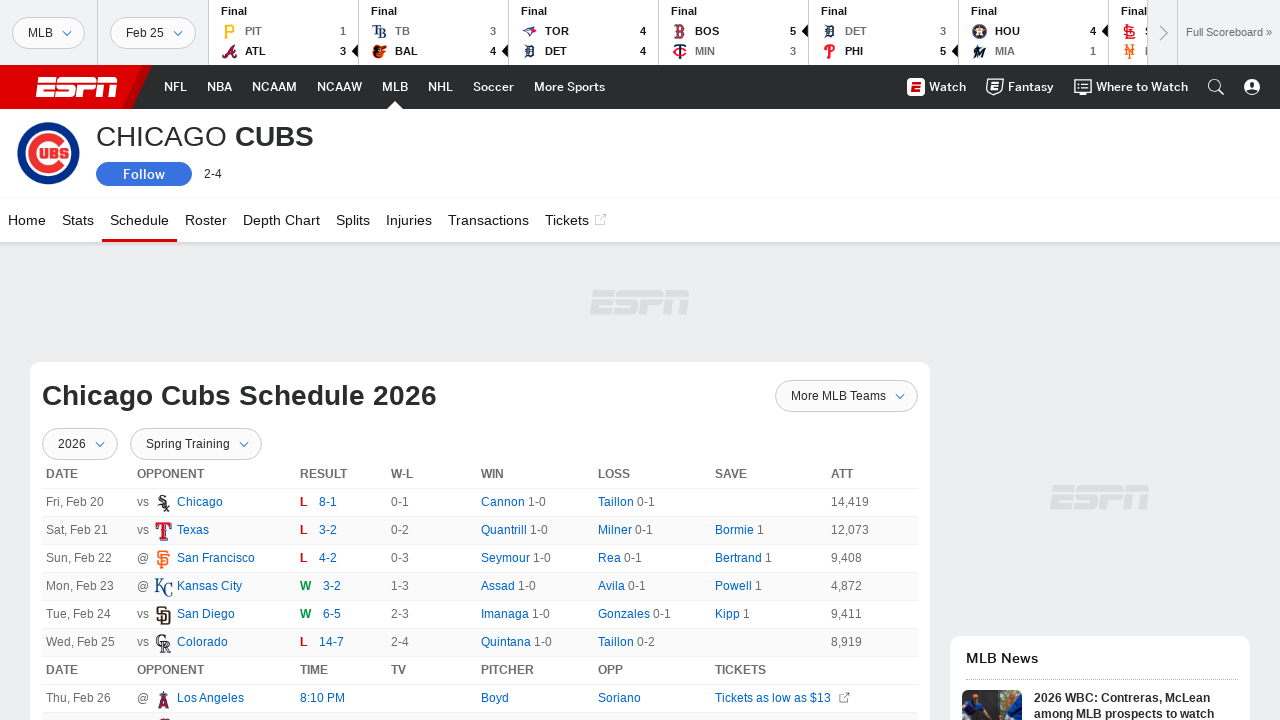

Navigated to Chicago Cubs schedule page on ESPN
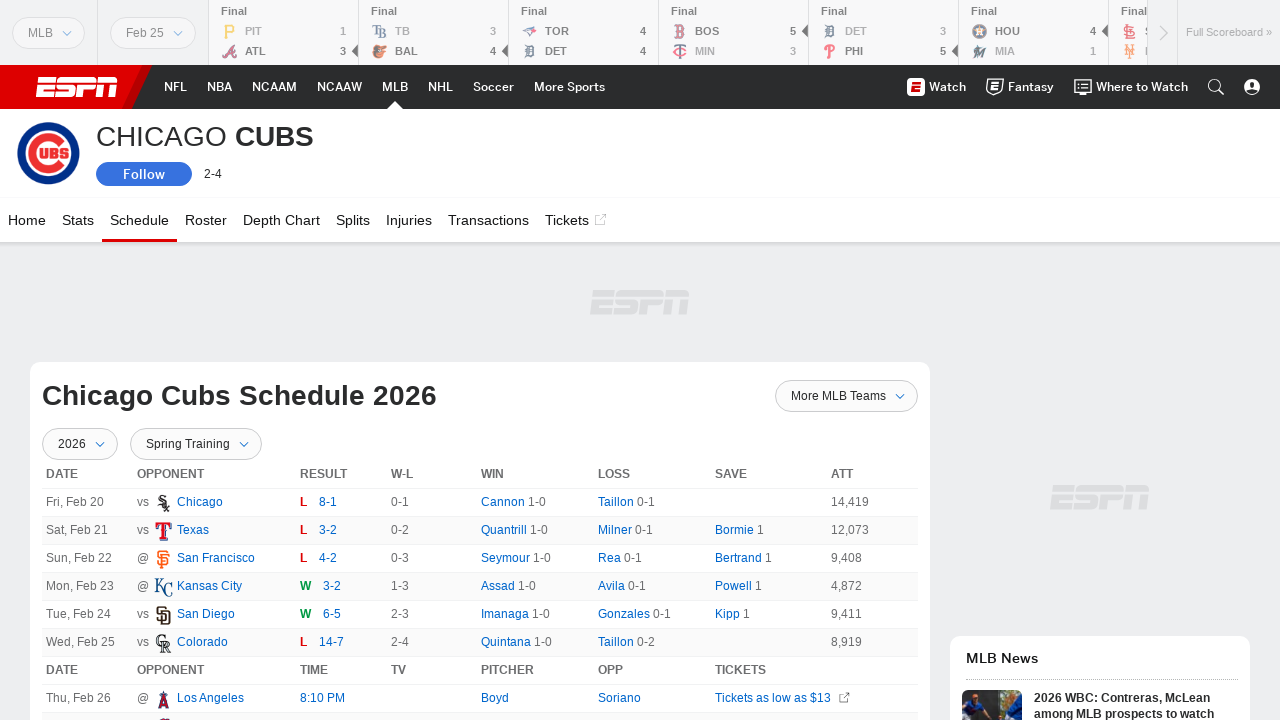

Schedule table loaded
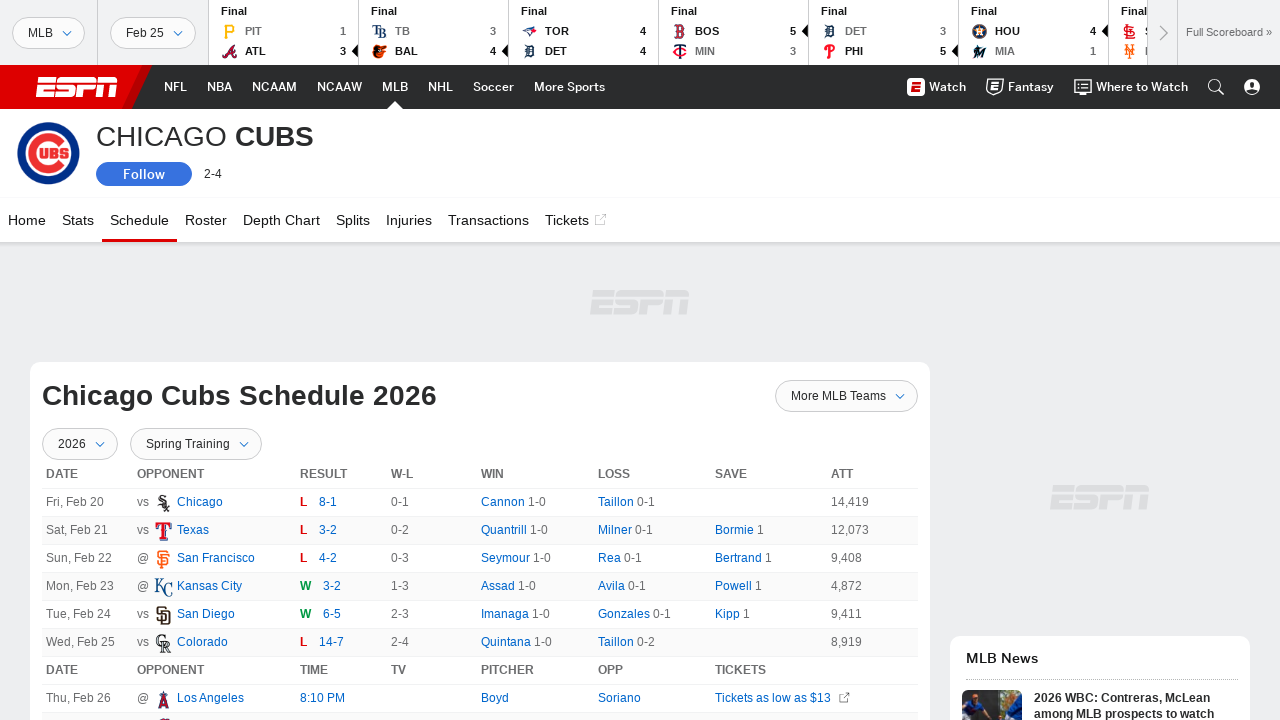

Schedule table rows verified with data
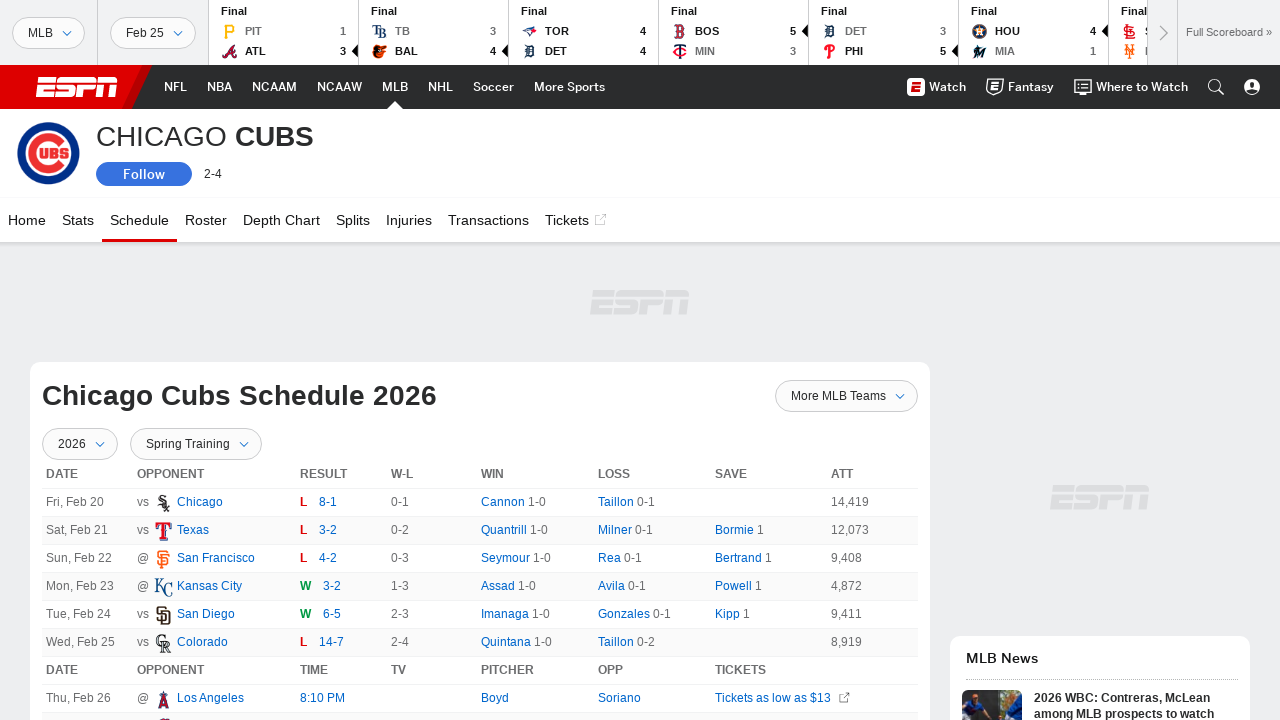

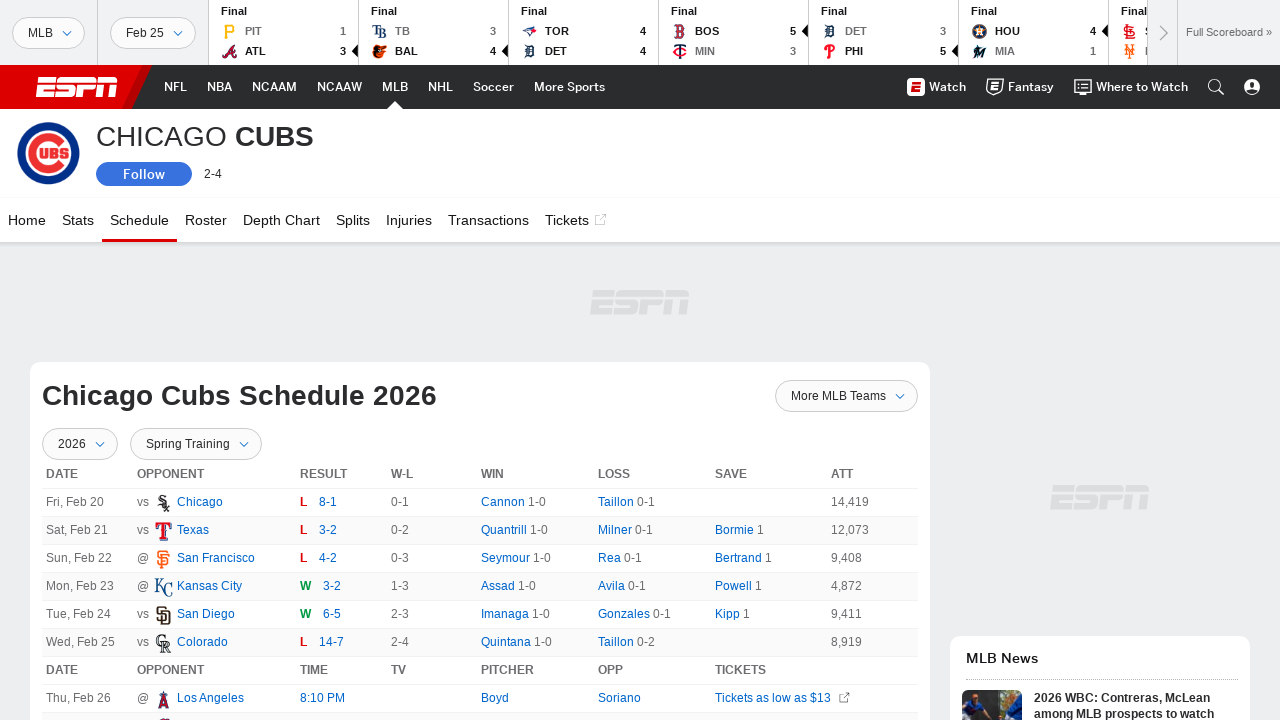